Tests alert handling functionality by triggering confirmation dialogs and both accepting and dismissing them

Starting URL: https://demoqa.com/alerts

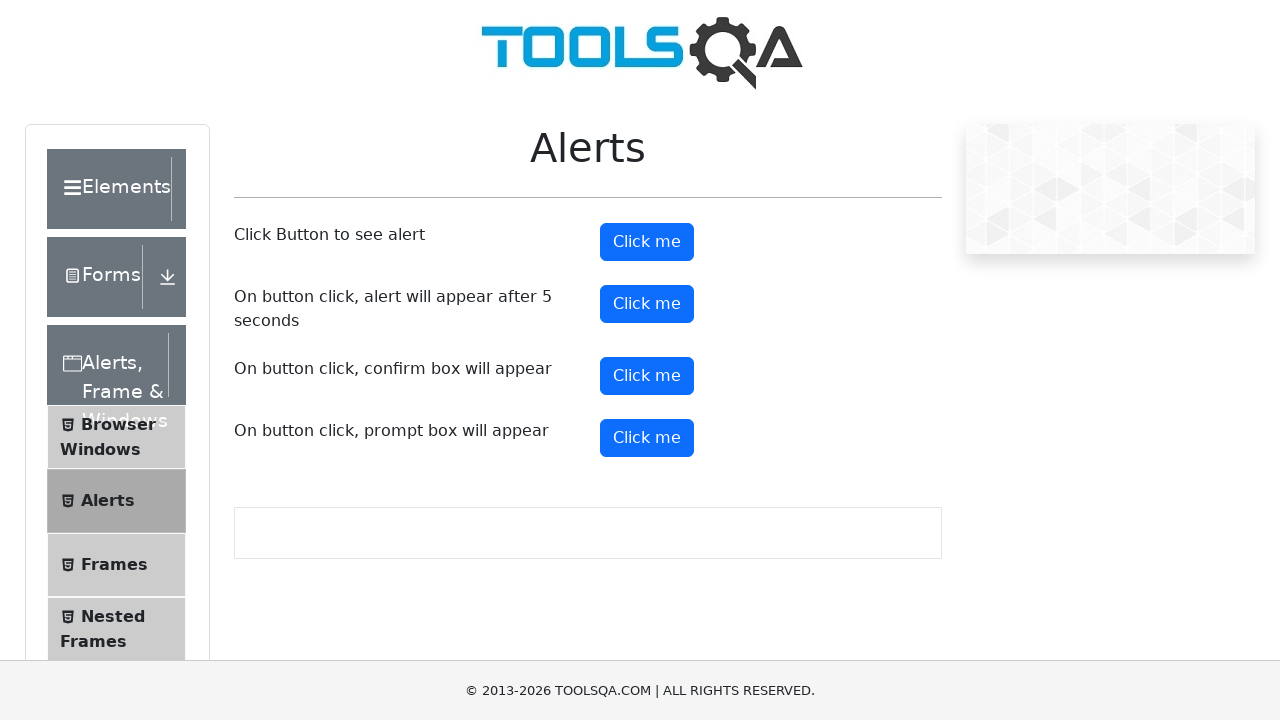

Clicked confirm button to trigger first alert at (647, 376) on #confirmButton
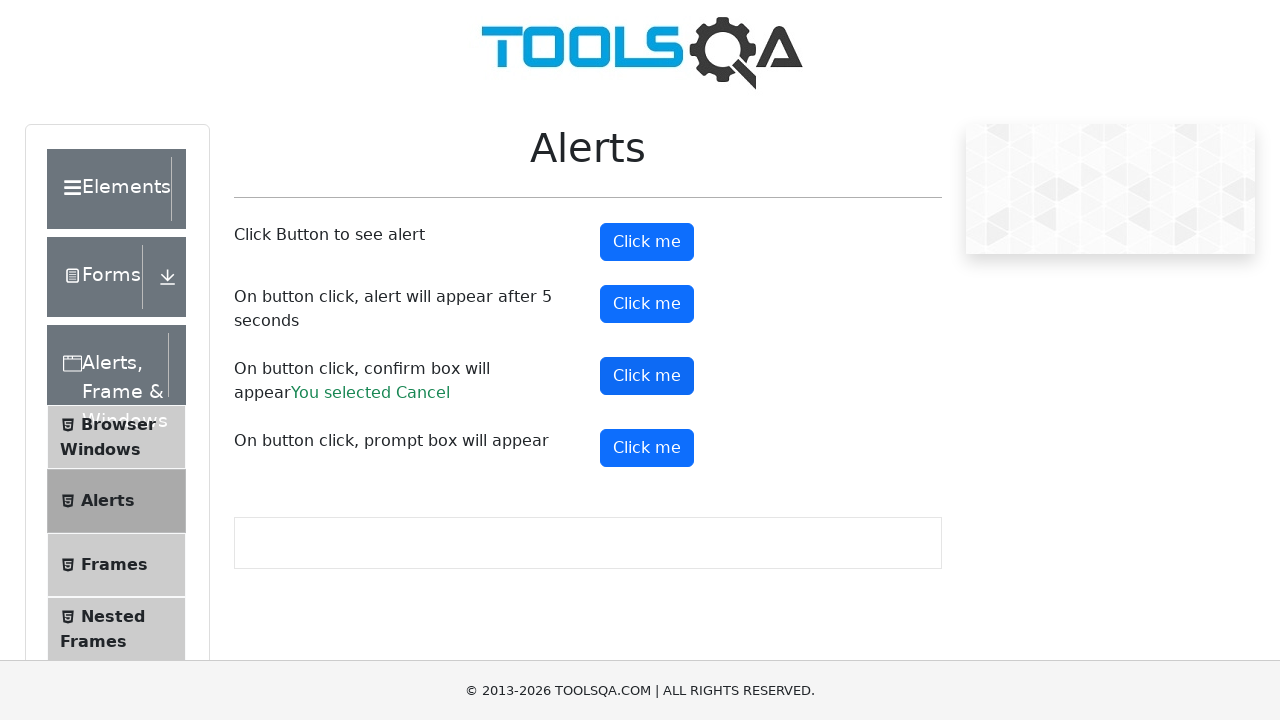

Set up dialog handler to accept alert
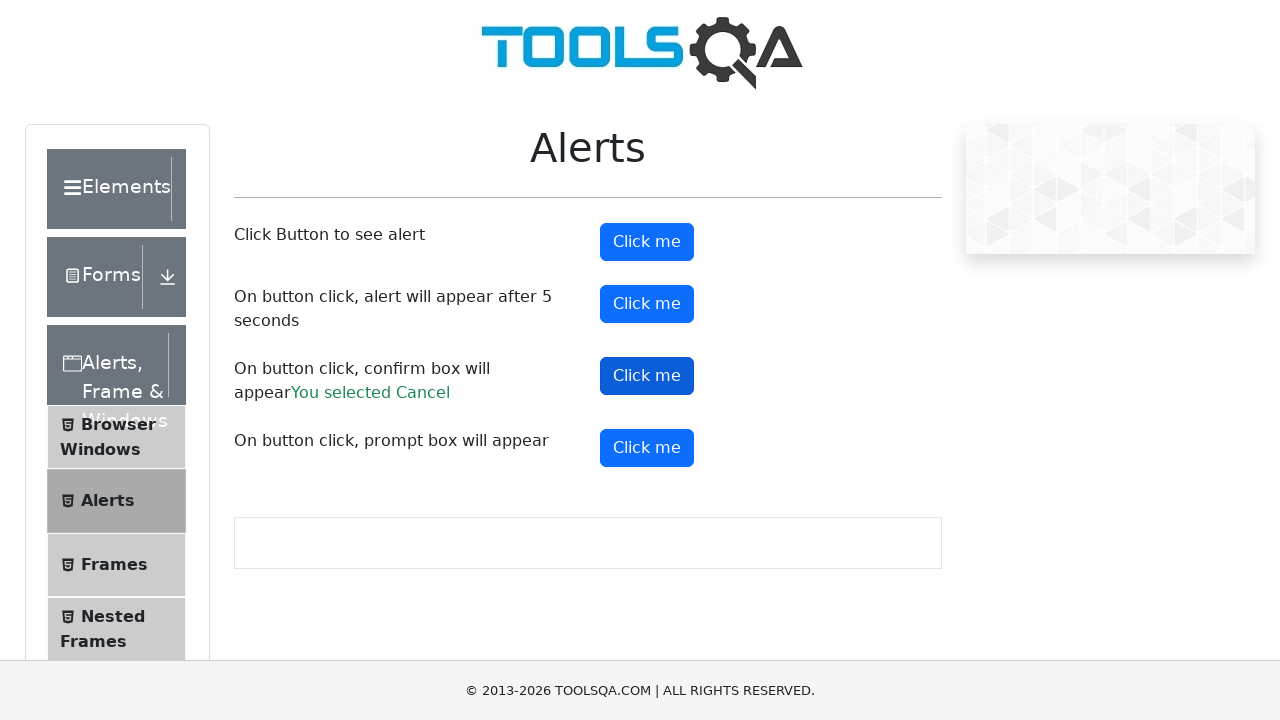

Waited for alert to be handled after accepting
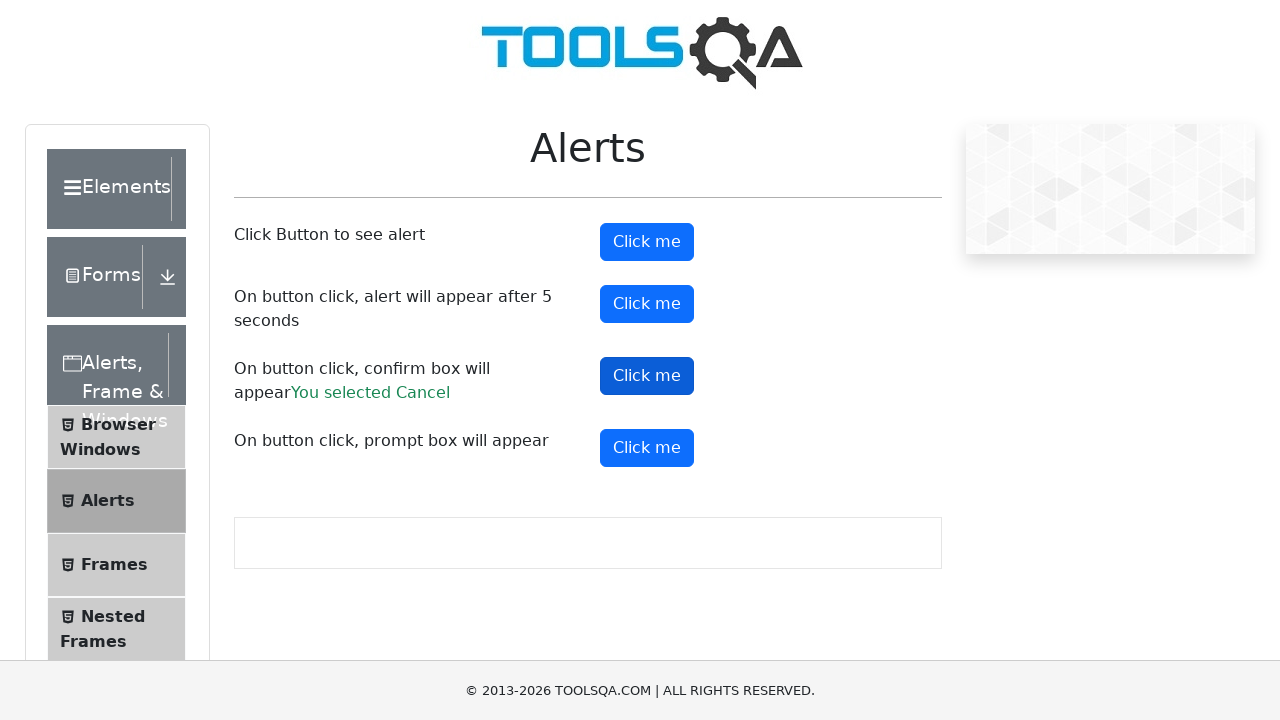

Clicked confirm button to trigger second alert at (647, 376) on #confirmButton
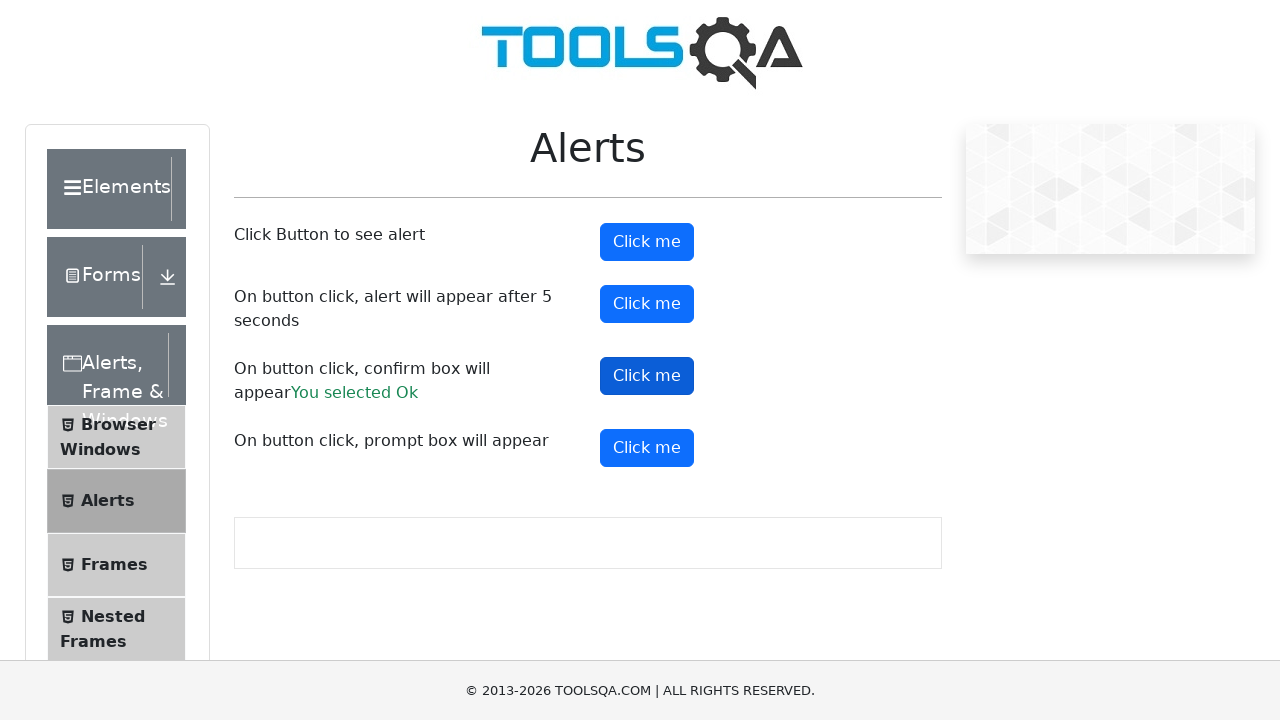

Updated dialog handler to dismiss alert
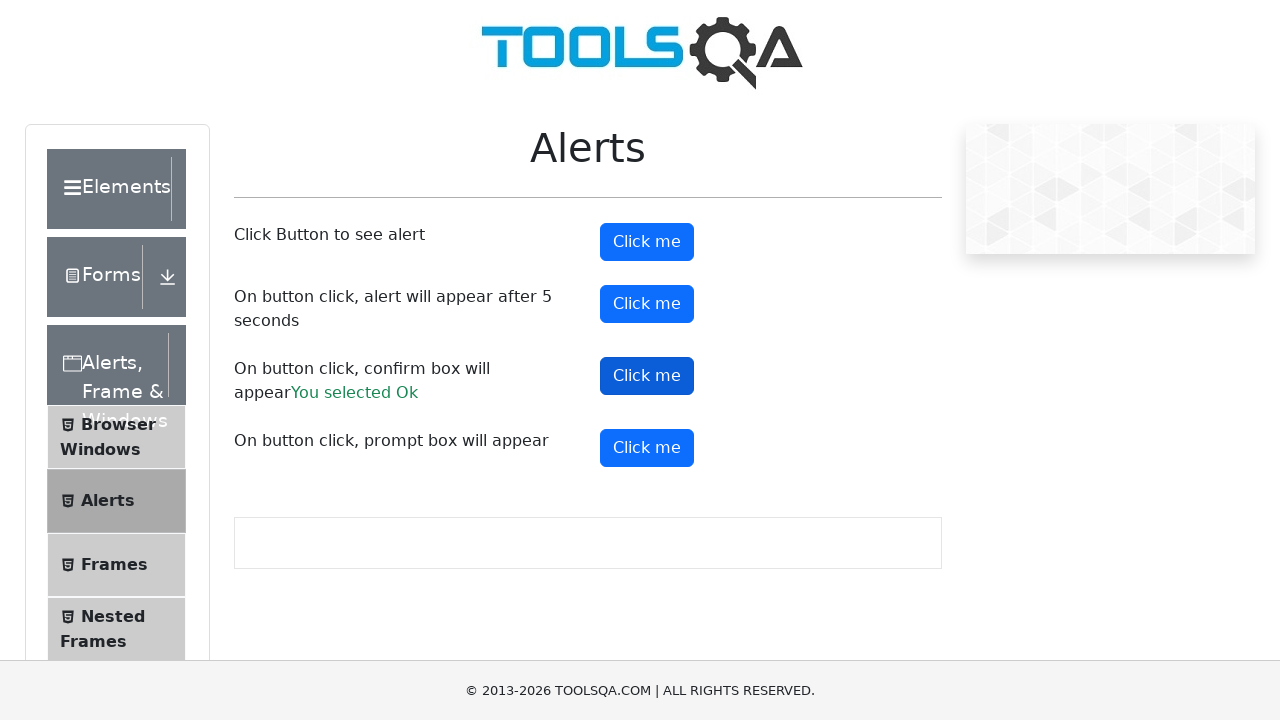

Waited for alert to be handled after dismissing
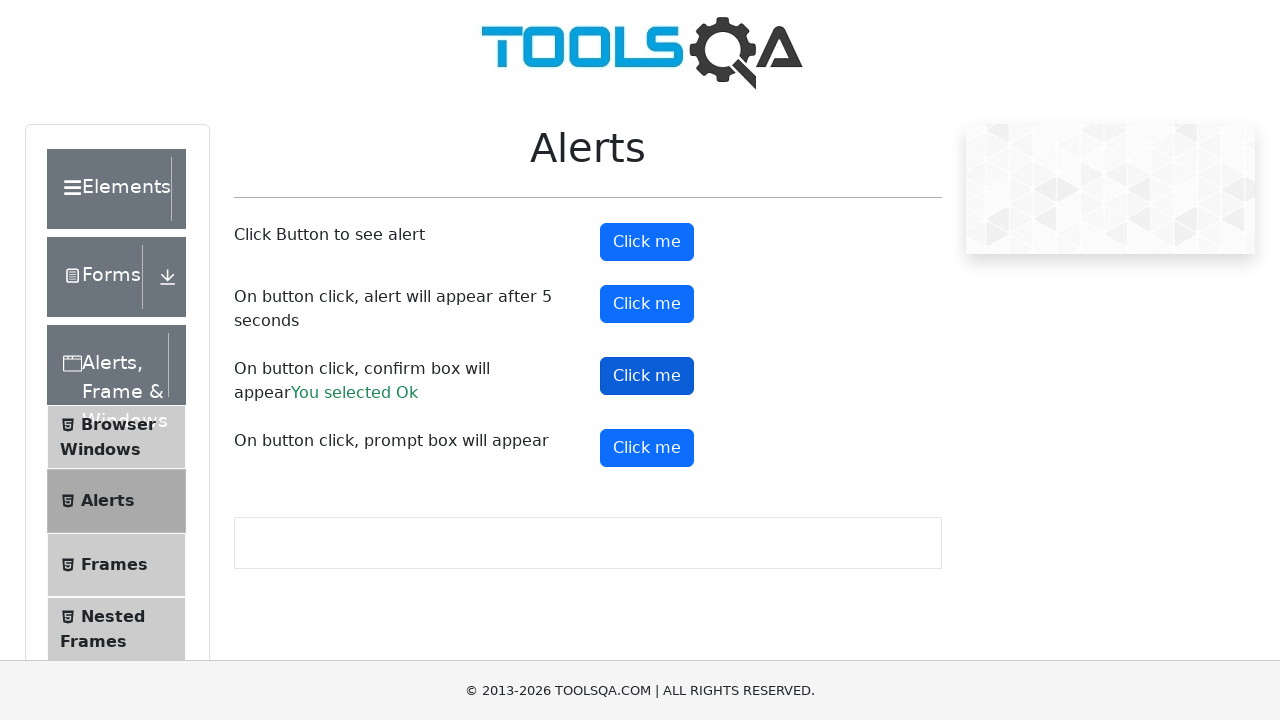

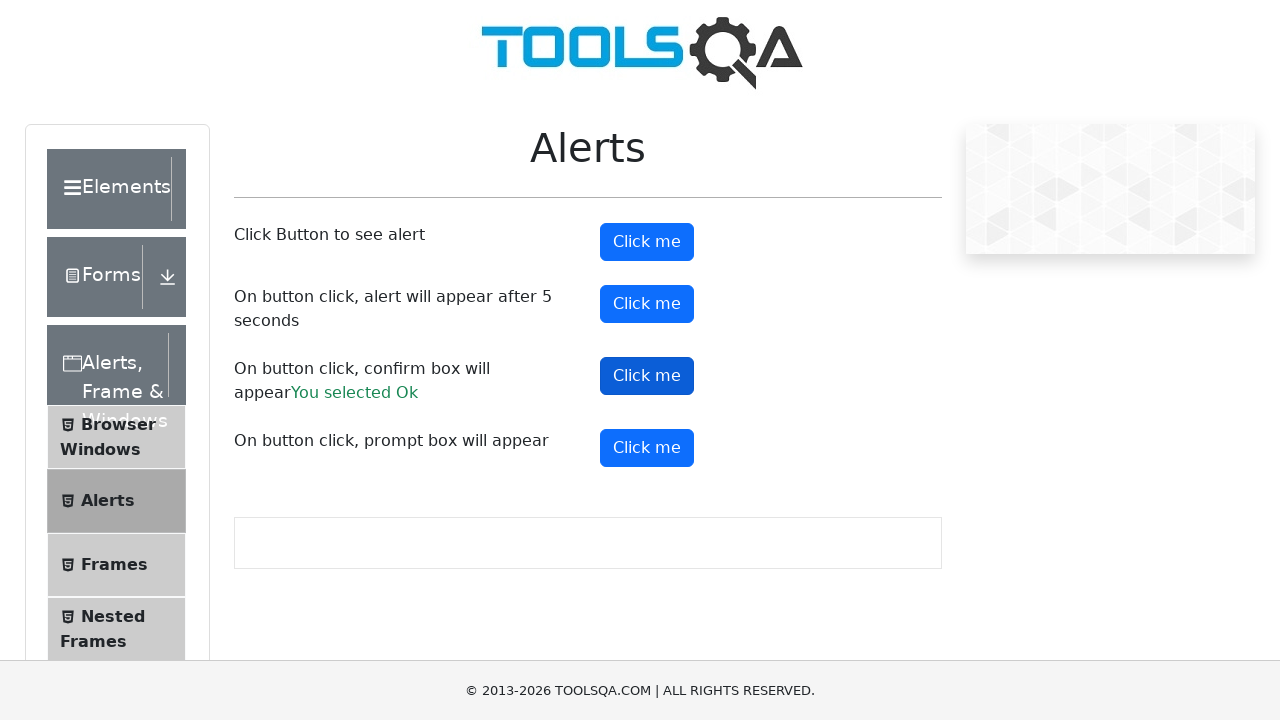